Navigates from BC Parks homepage to the active advisories page by clicking the "See all advisories" link and verifies the URL and page title

Starting URL: https://bcparks.ca/

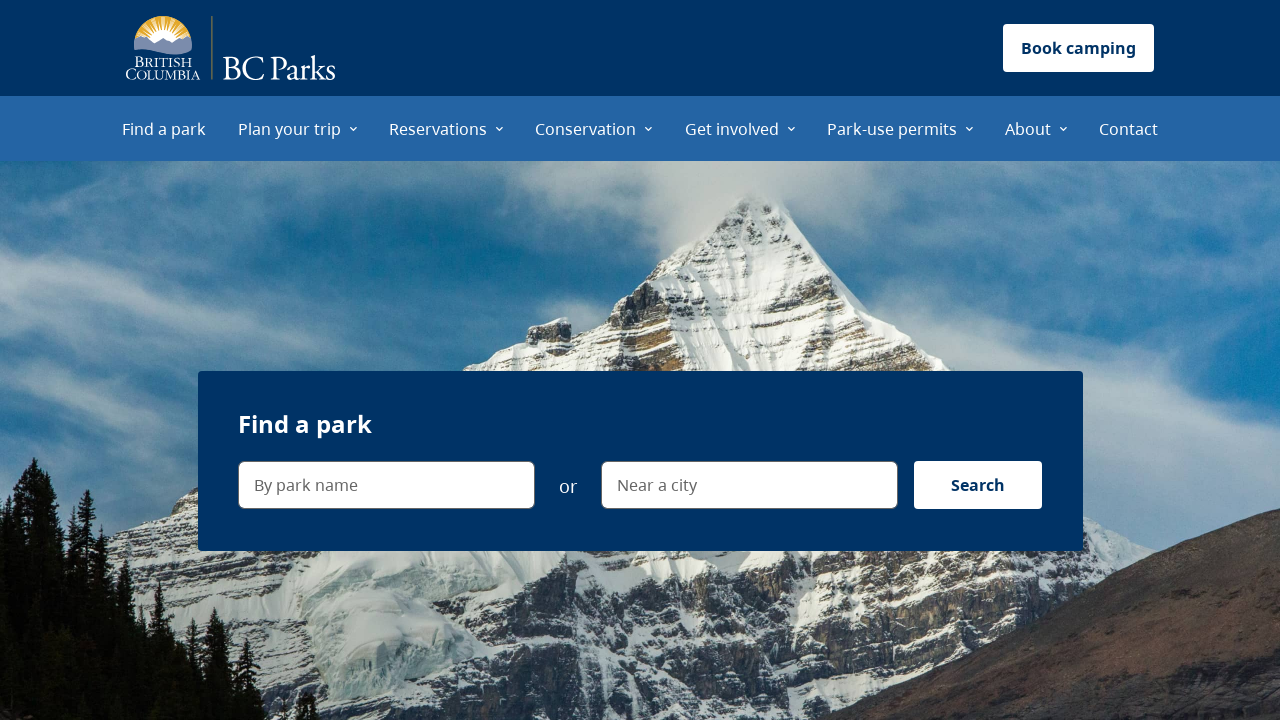

Waited for page to load (domcontentloaded)
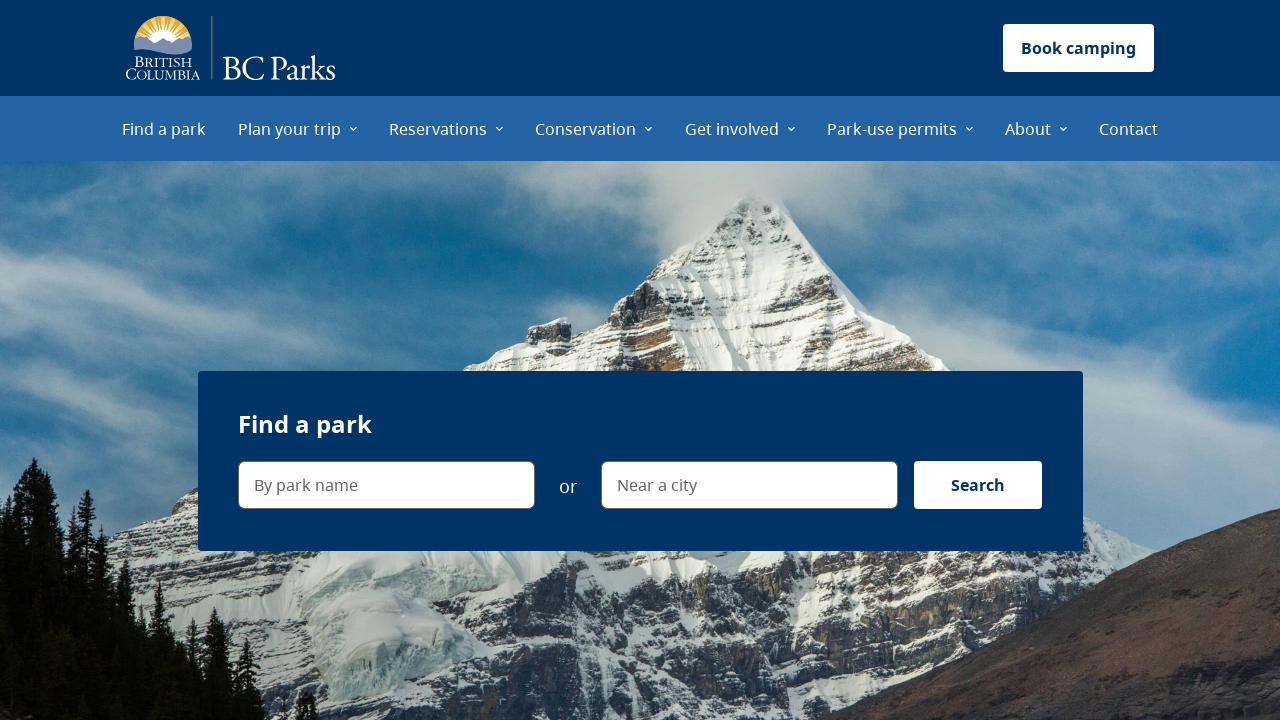

Clicked 'See all advisories' link at (985, 361) on internal:text="See all advisories"i
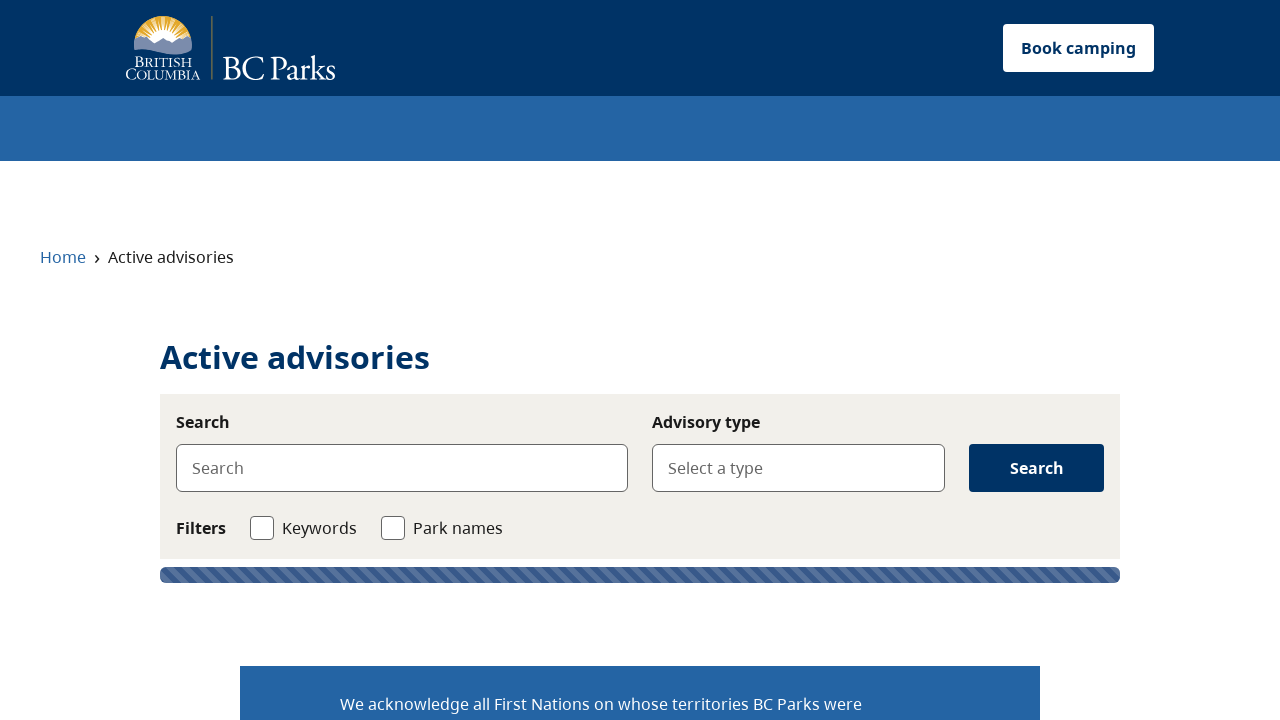

Navigated to active advisories page at https://bcparks.ca/active-advisories/
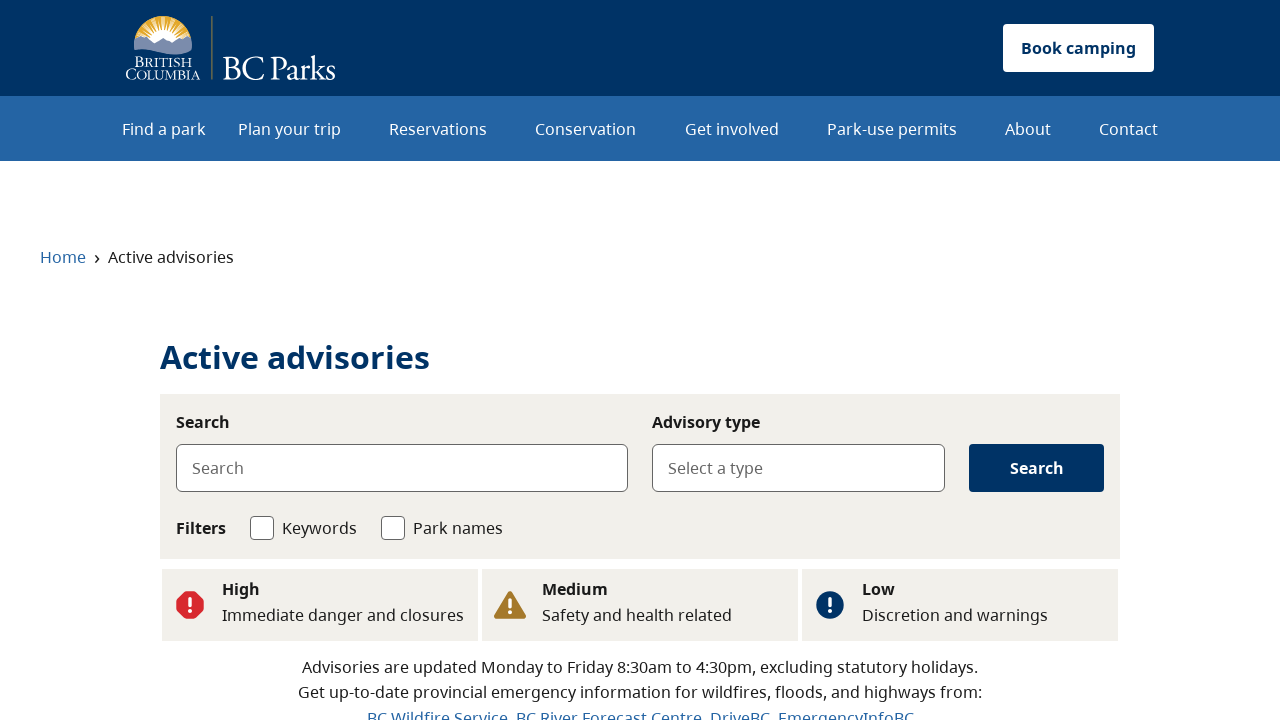

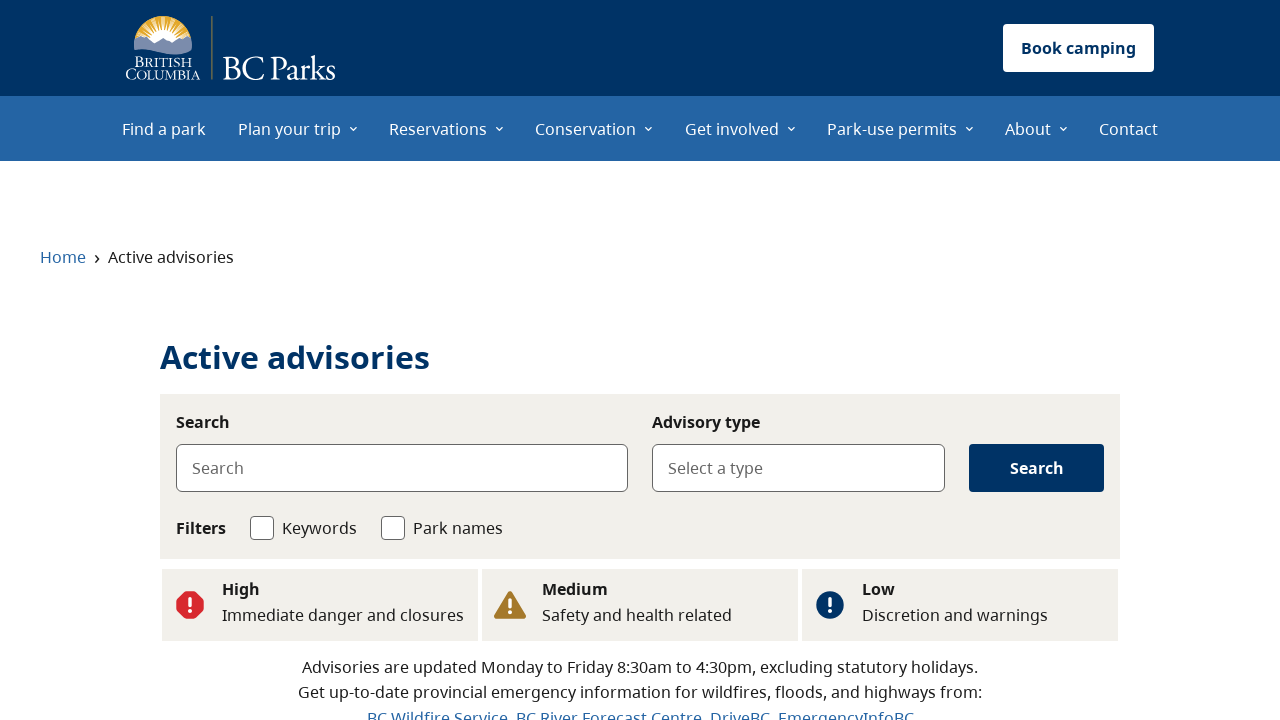